Tests JavaScript scroll functionality by scrolling down the page by a specific pixel amount and verifying the scroll position

Starting URL: https://demo.nopcommerce.com/

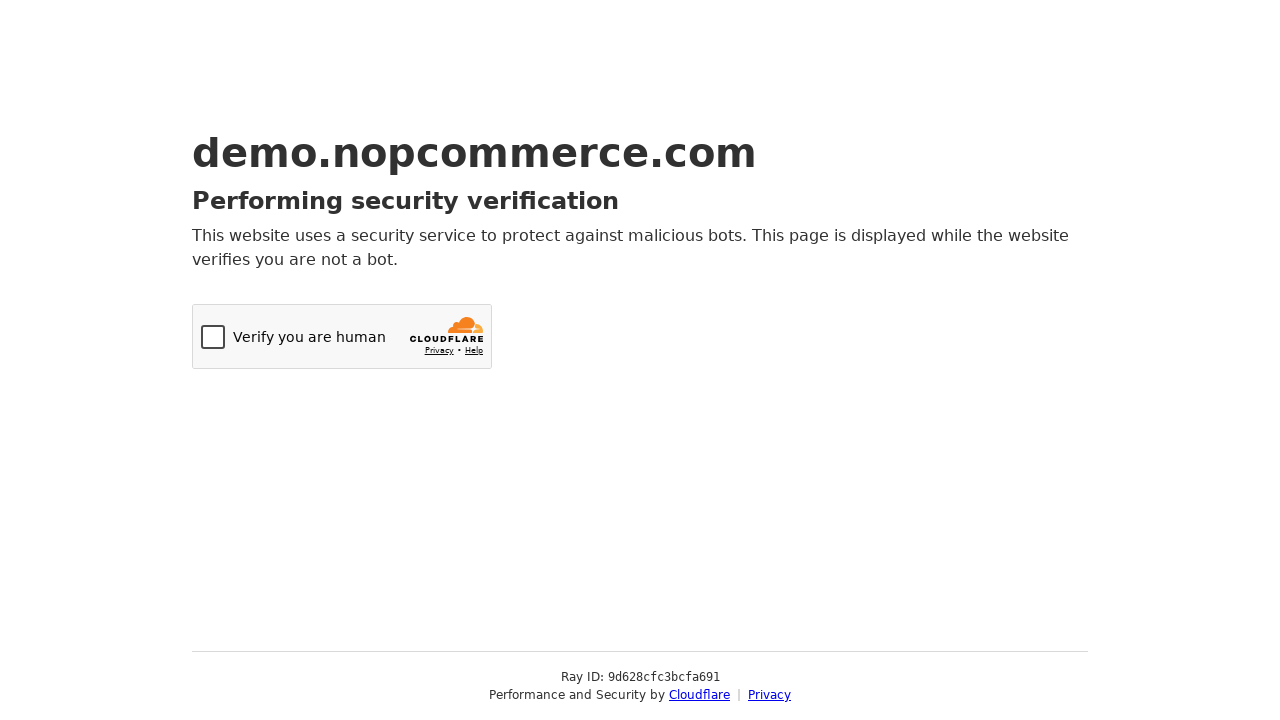

Navigated to nopCommerce demo homepage
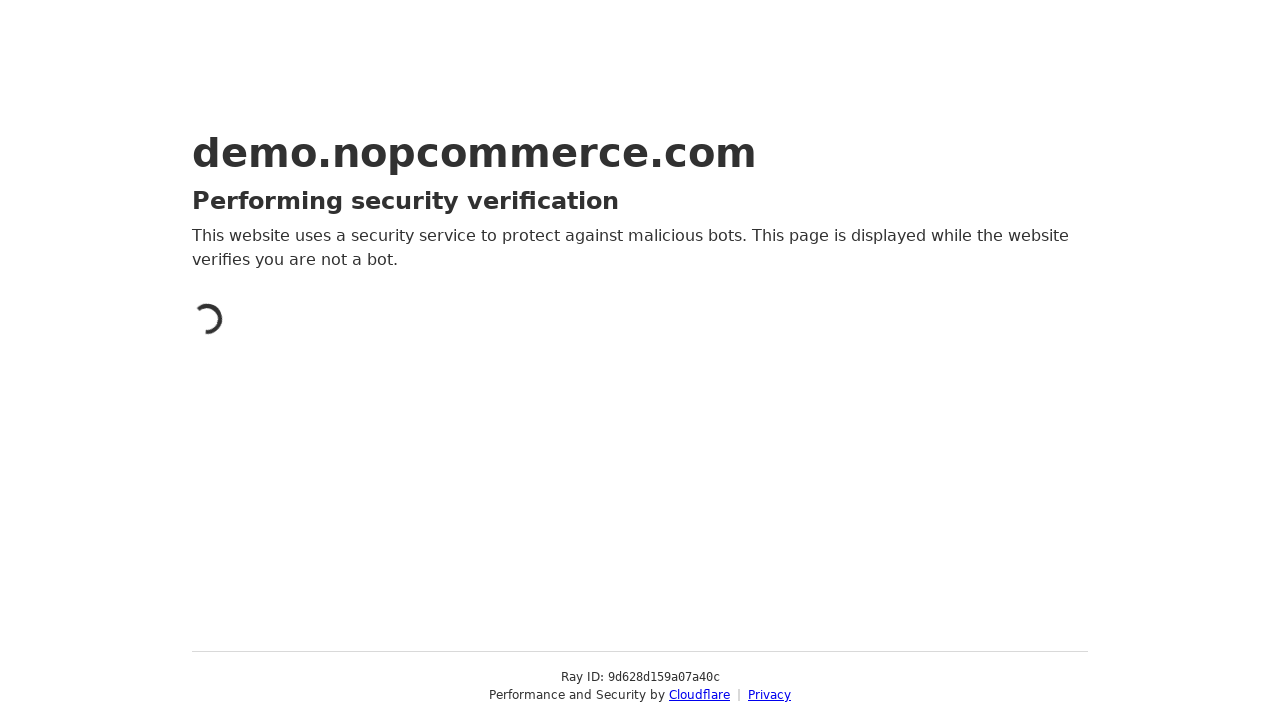

Scrolled down the page by 1500 pixels using JavaScript
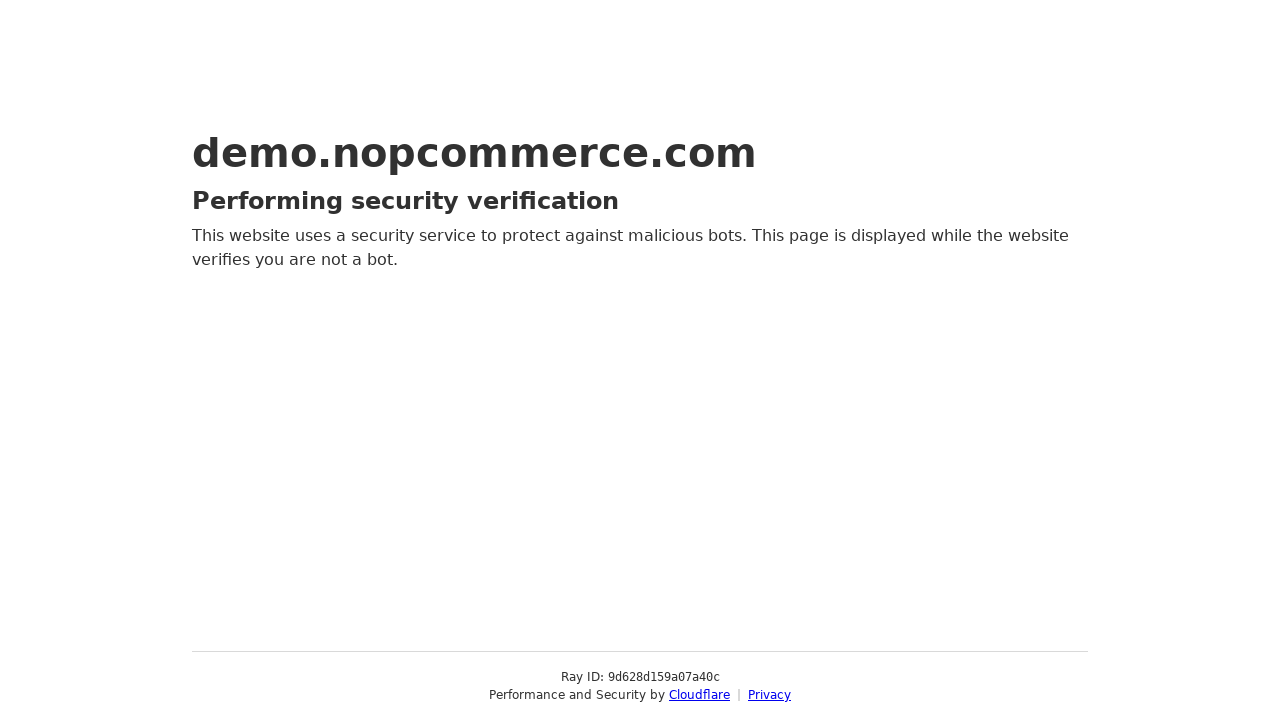

Waited 1000ms for scroll animation to complete
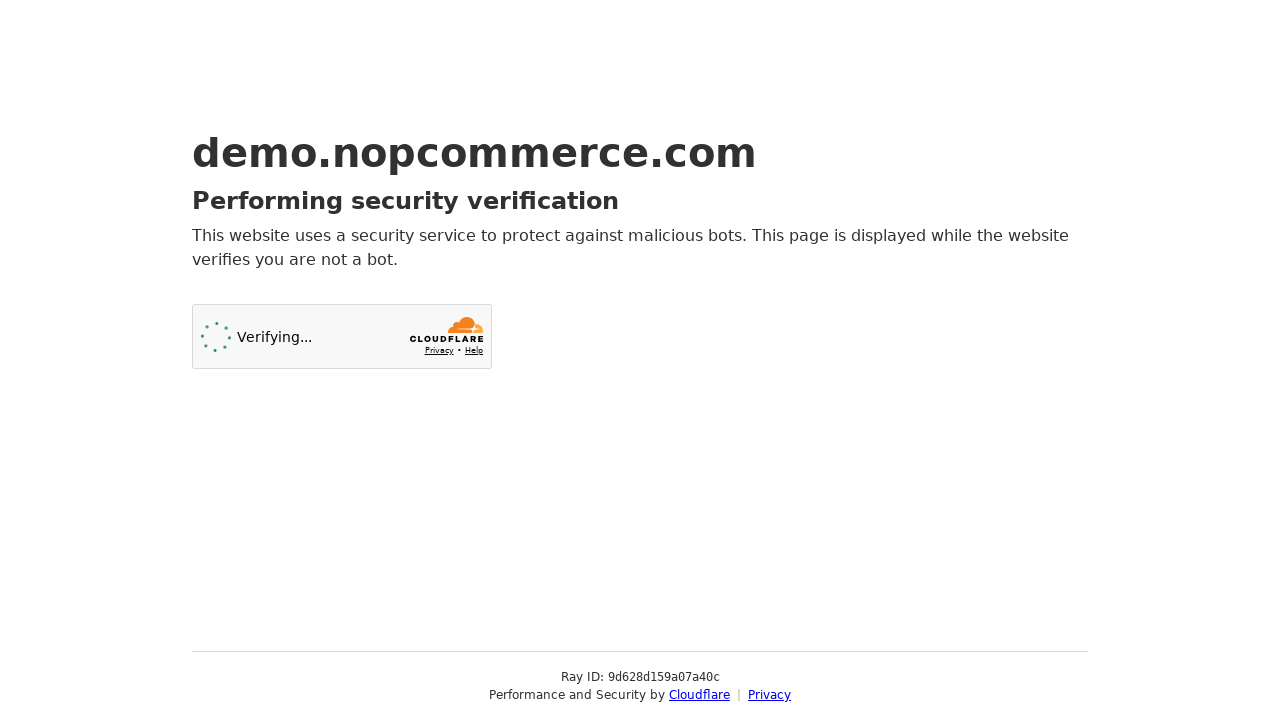

Retrieved current scroll position: 0 pixels
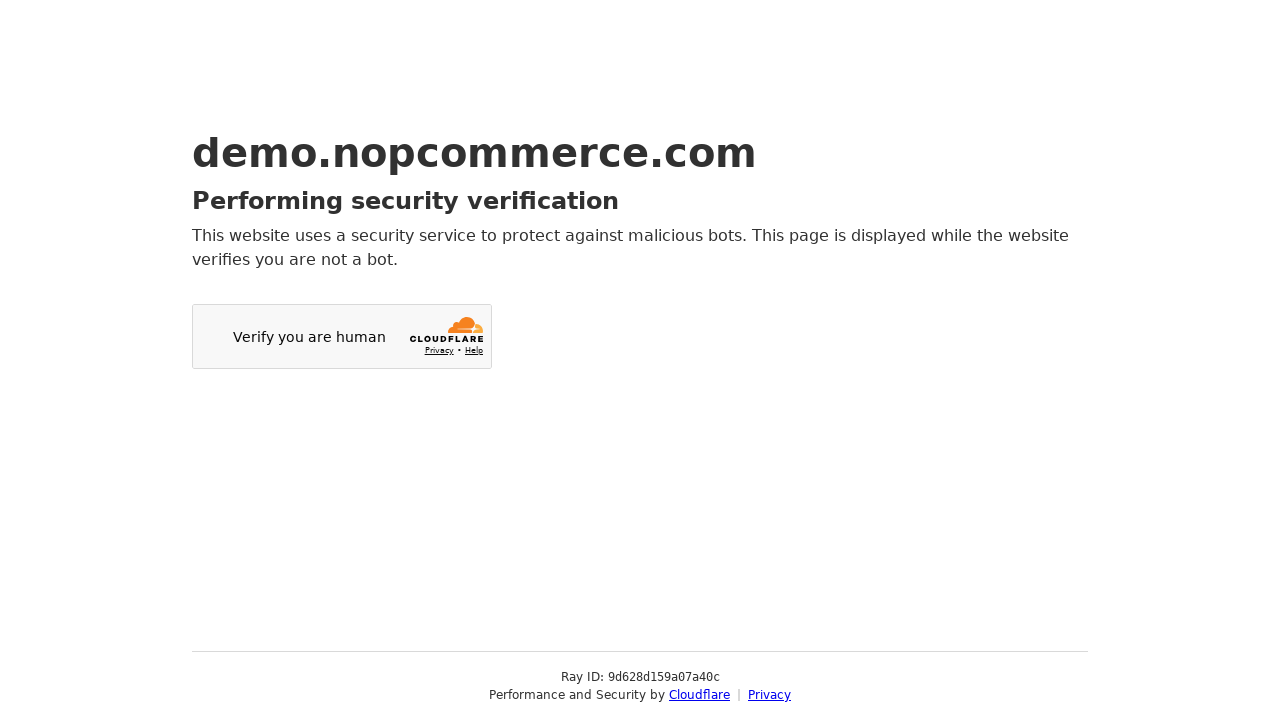

Printed scroll position to console: 0
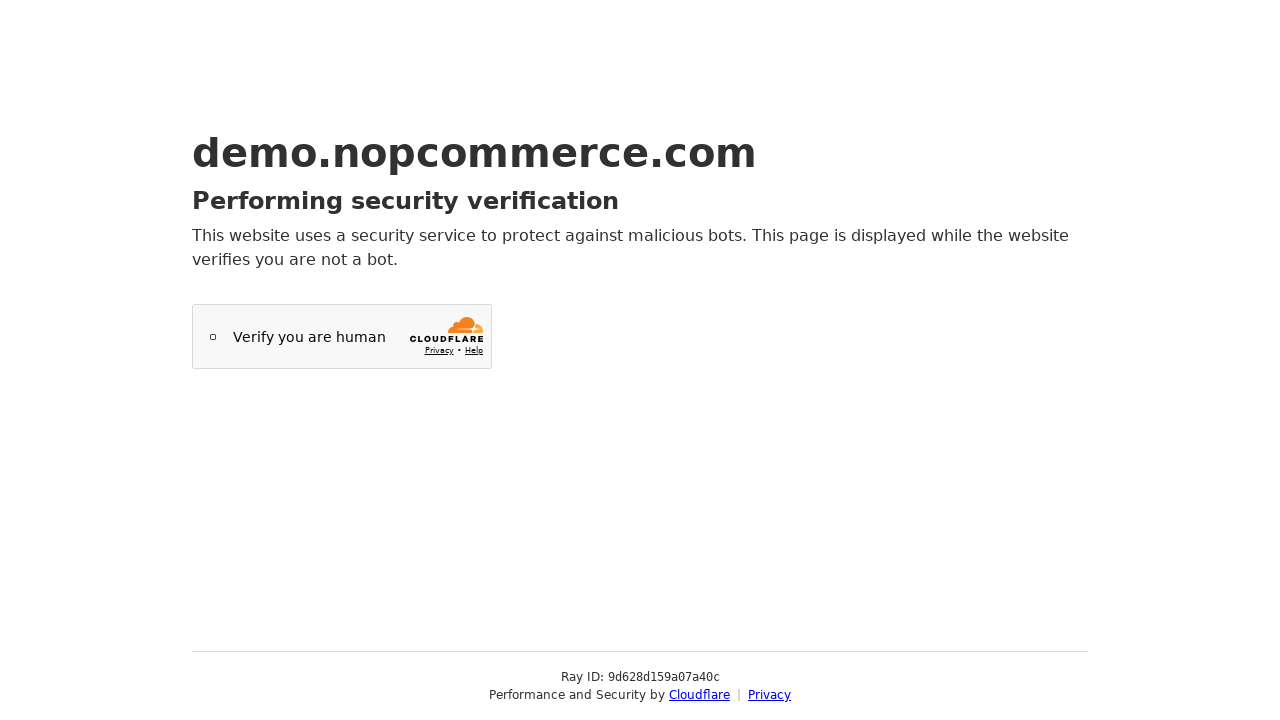

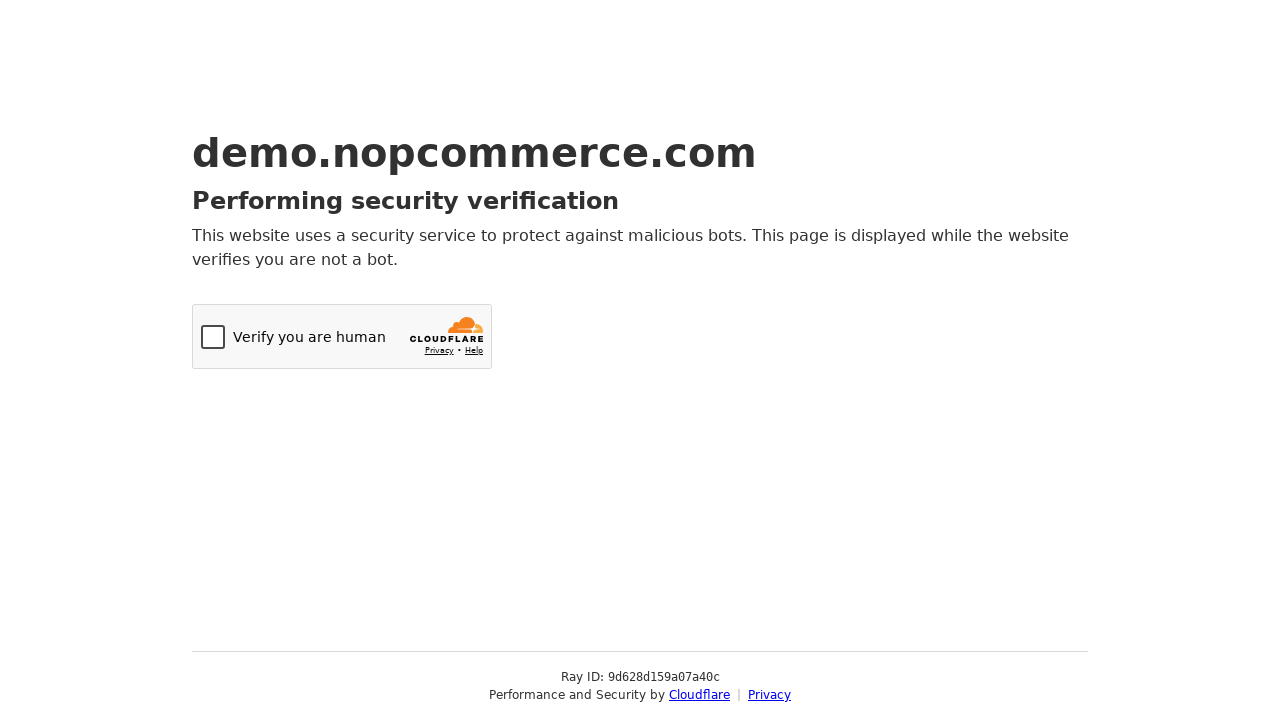